Navigates to the Automation Practice page and verifies that footer links are present and visible

Starting URL: https://rahulshettyacademy.com/AutomationPractice/

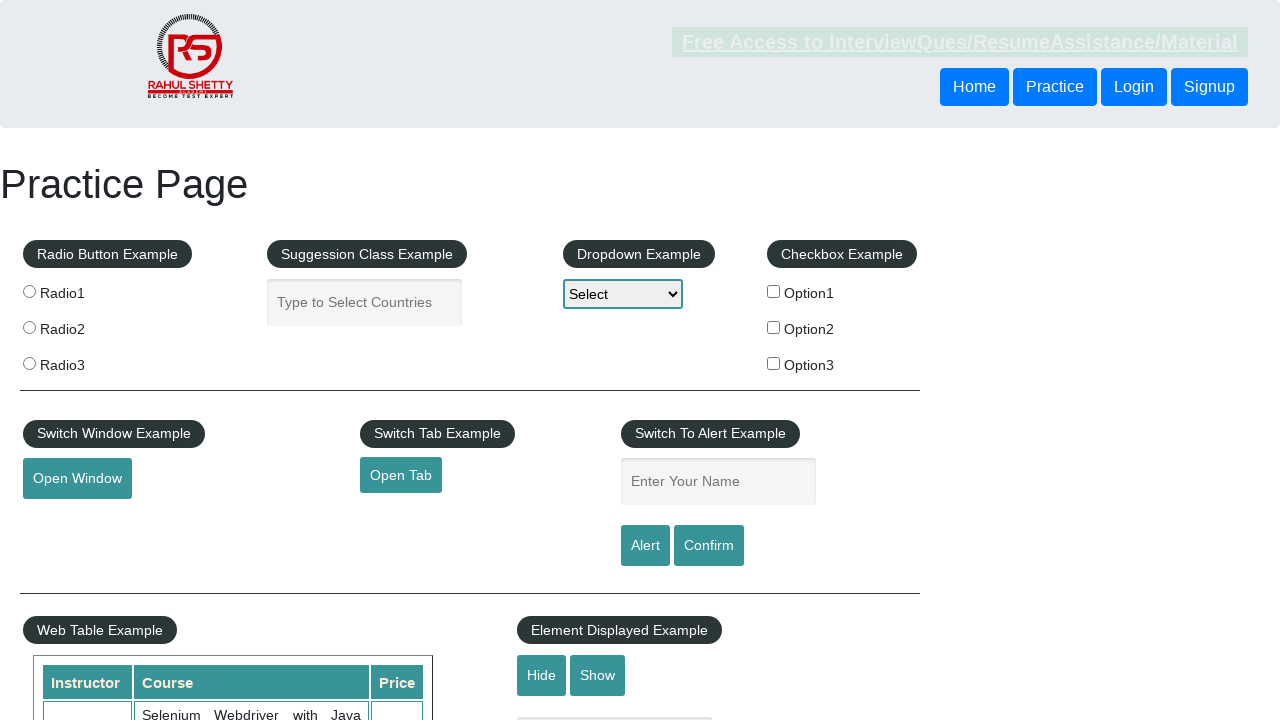

Navigated to Automation Practice page
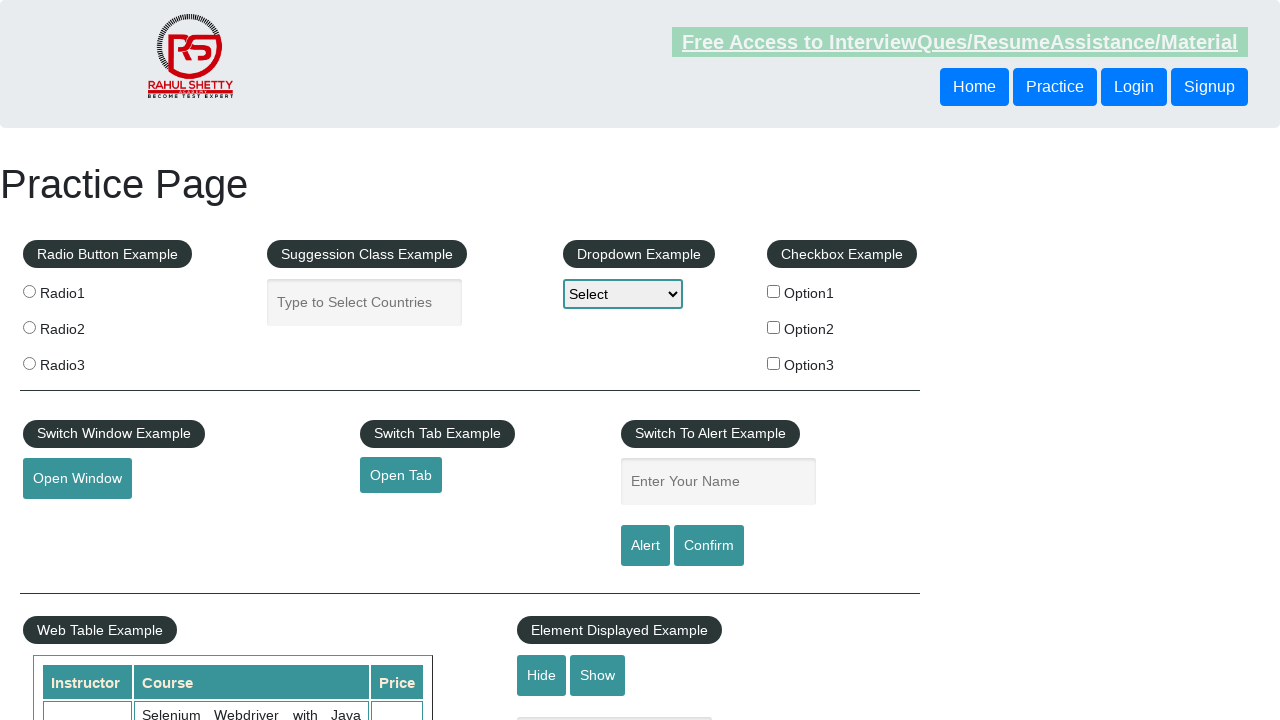

Footer links selector became available
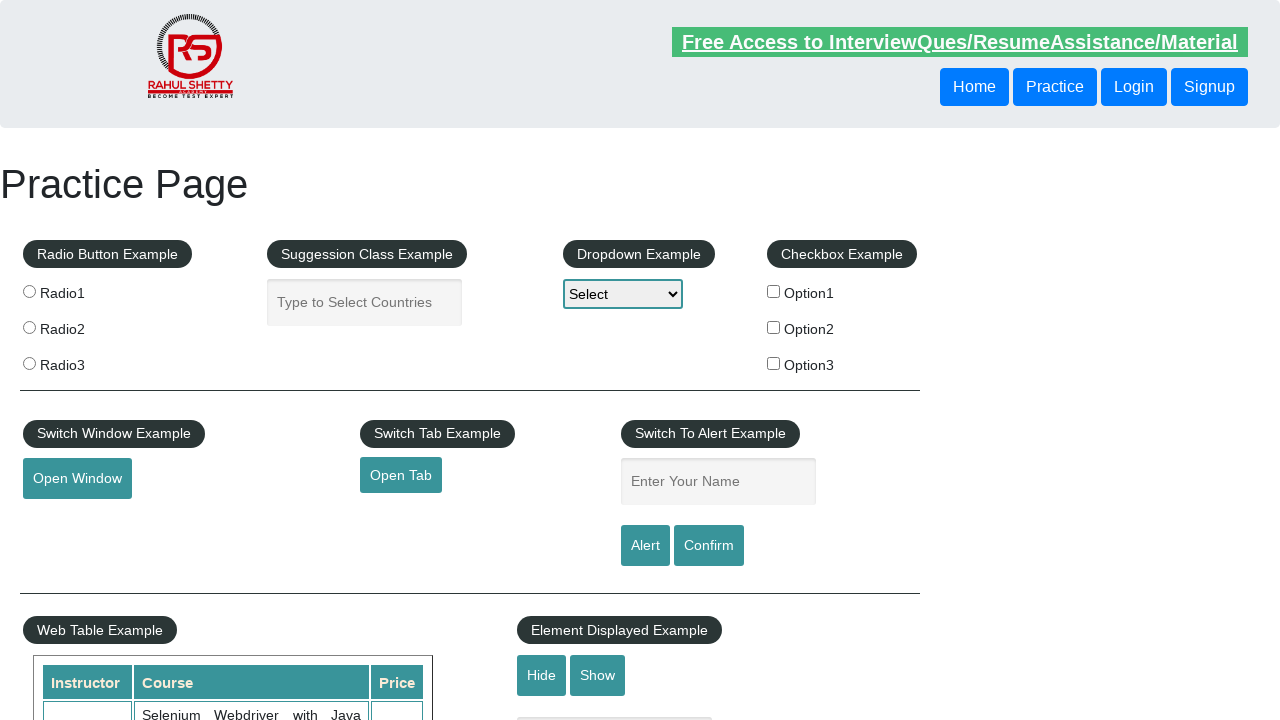

Located footer links
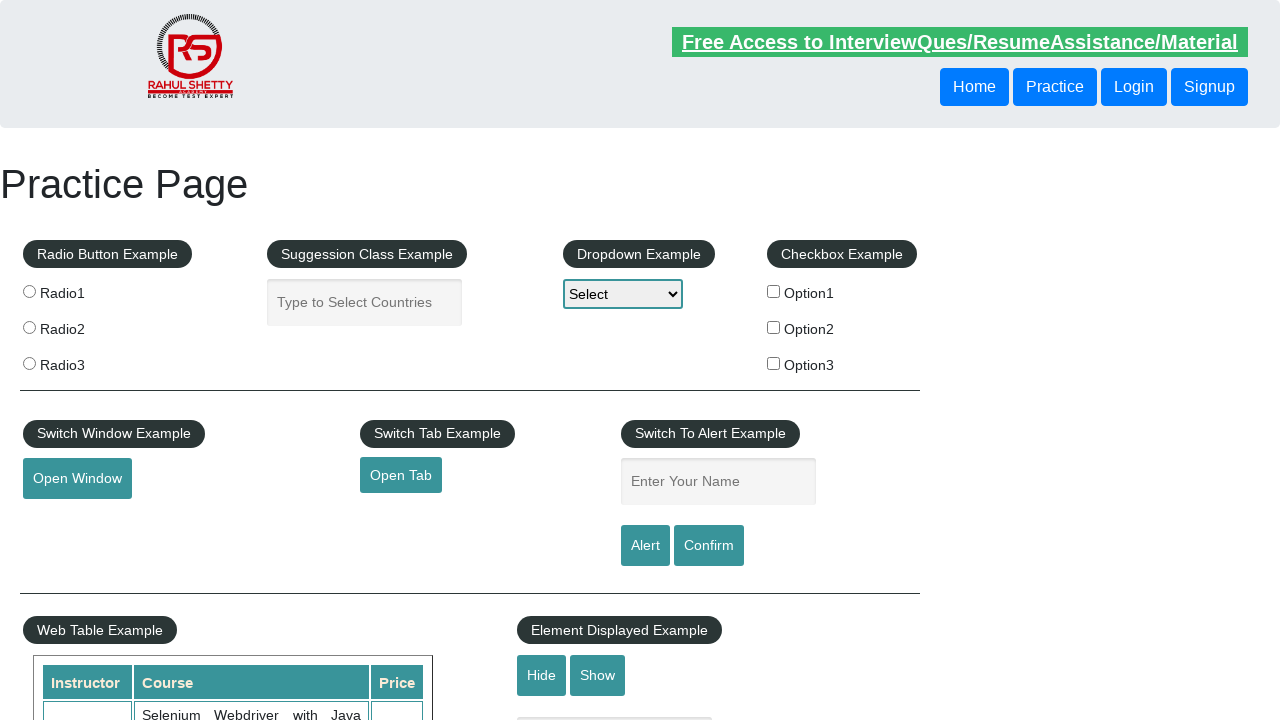

Verified that footer links are present and visible
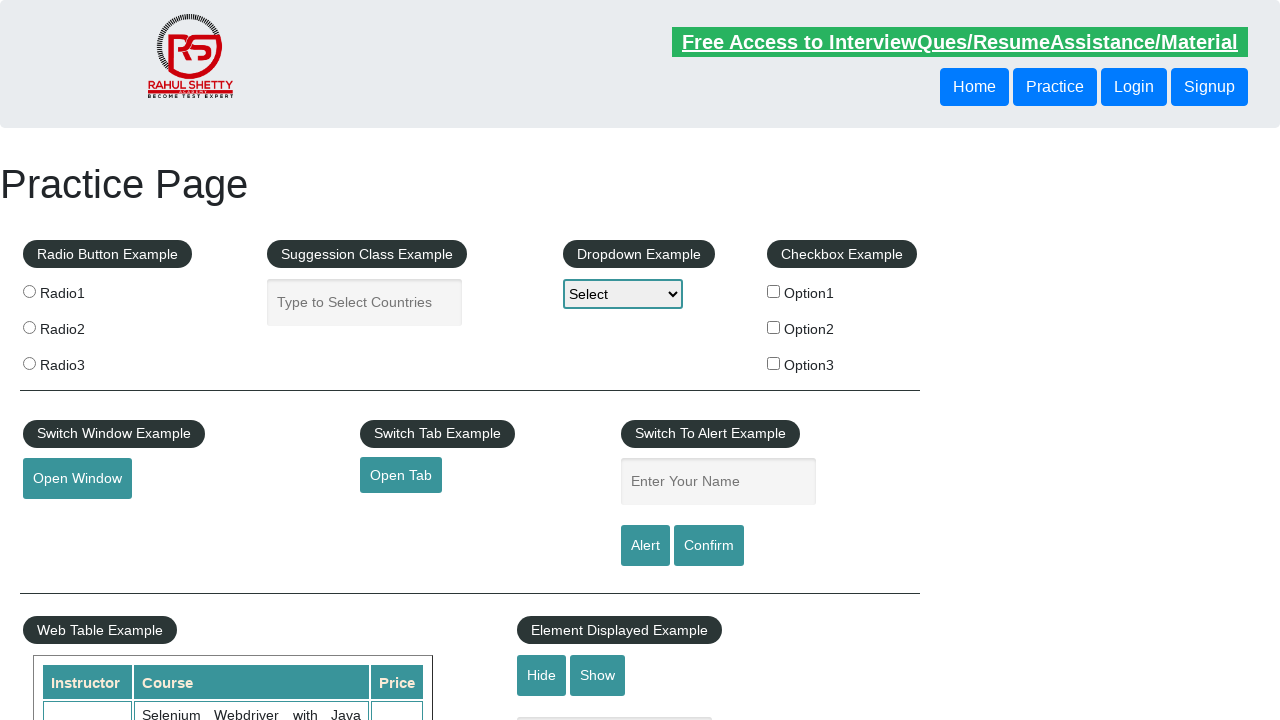

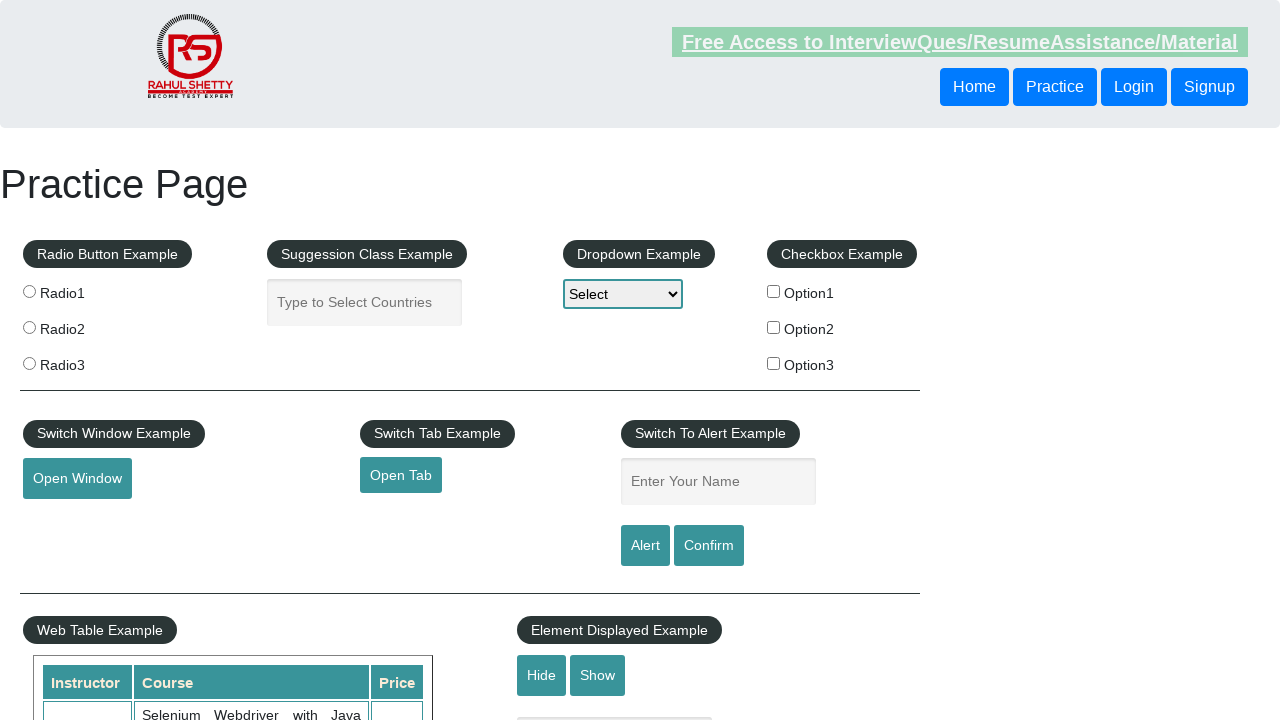